Tests a form submission by filling in first name, last name, and email fields, then submitting the form using the Enter key.

Starting URL: https://secure-retreat-92358.herokuapp.com/

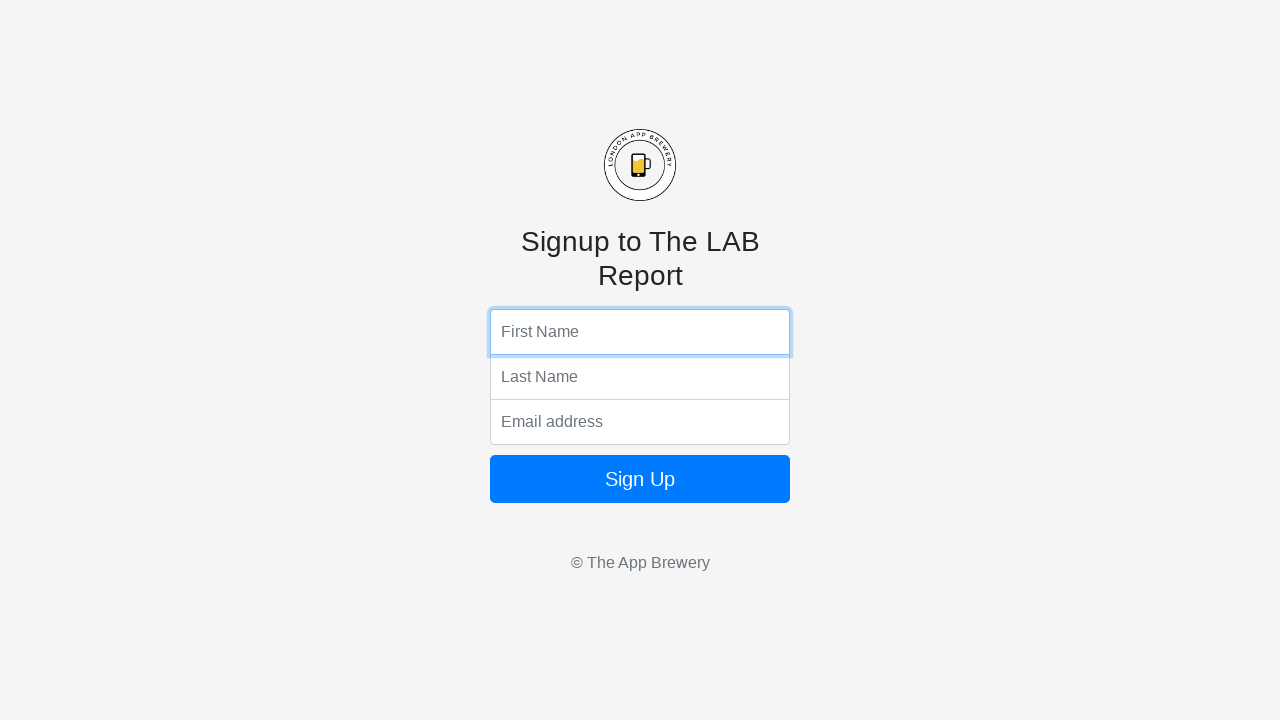

Filled first name field with 'mark' on input[name='fName']
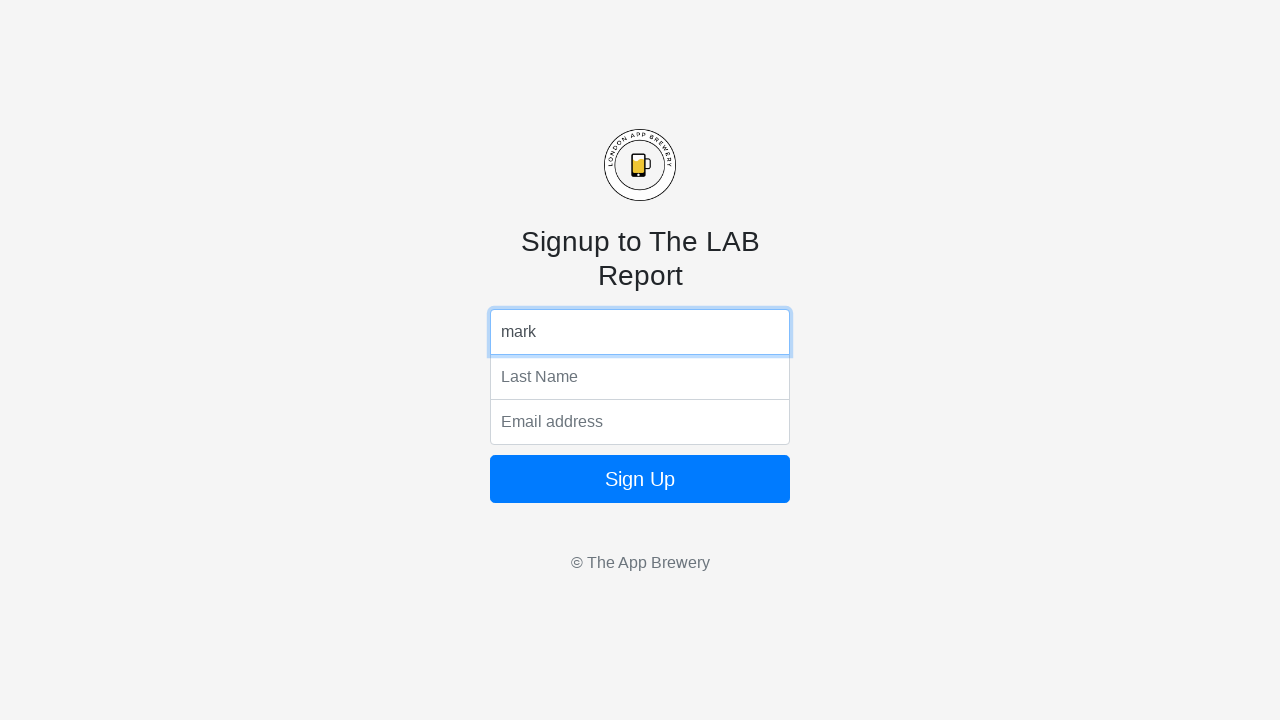

Filled last name field with 'liu' on input[name='lName']
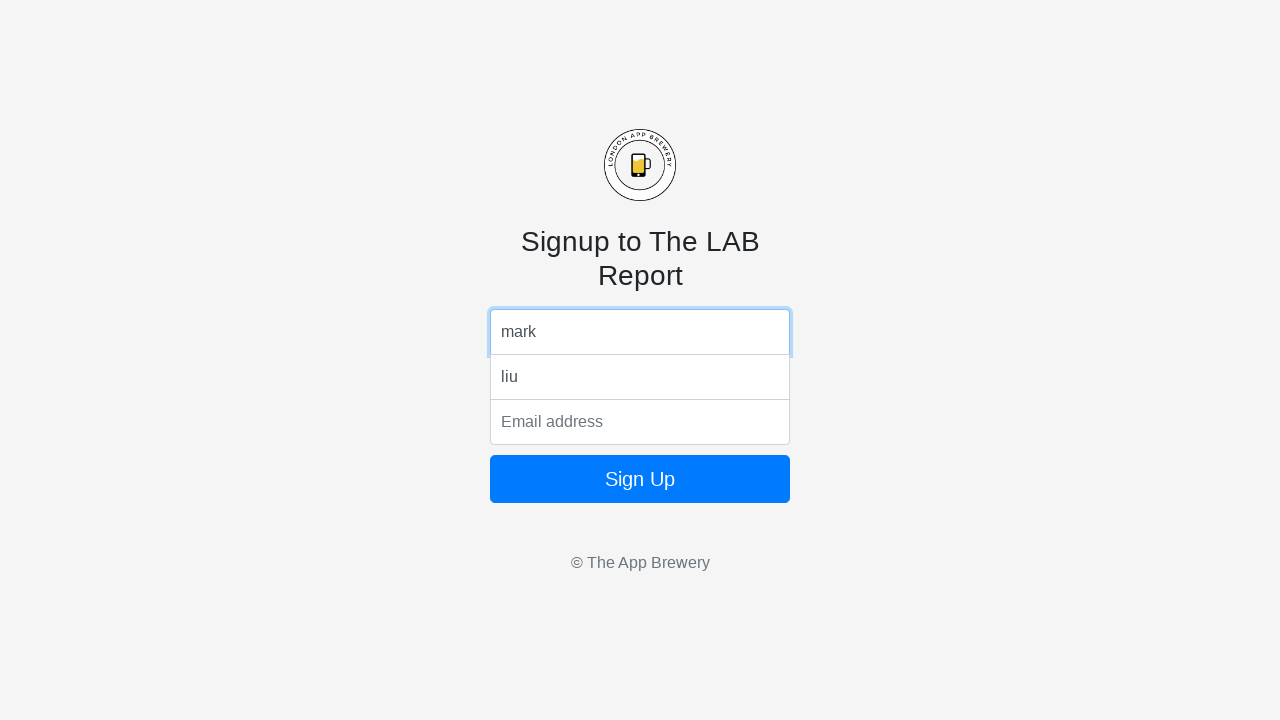

Filled email field with 'mark@123.com' on input[name='email']
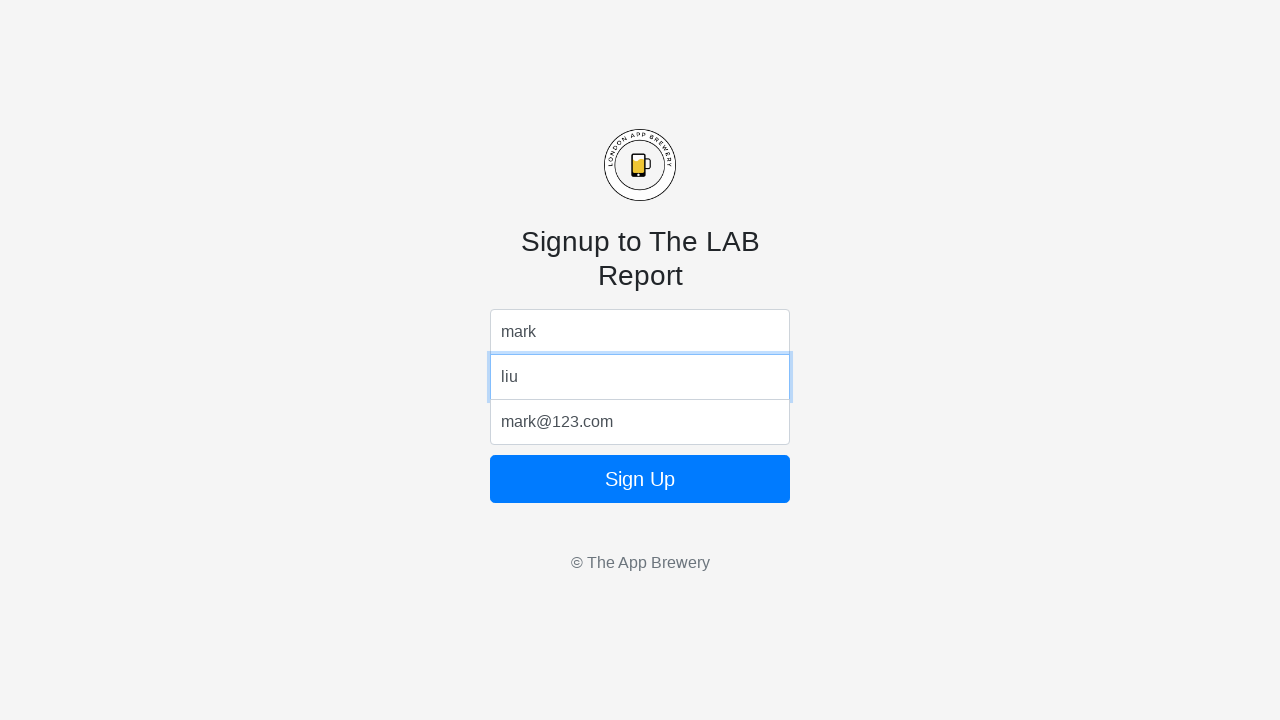

Submitted form by pressing Enter on the button on button
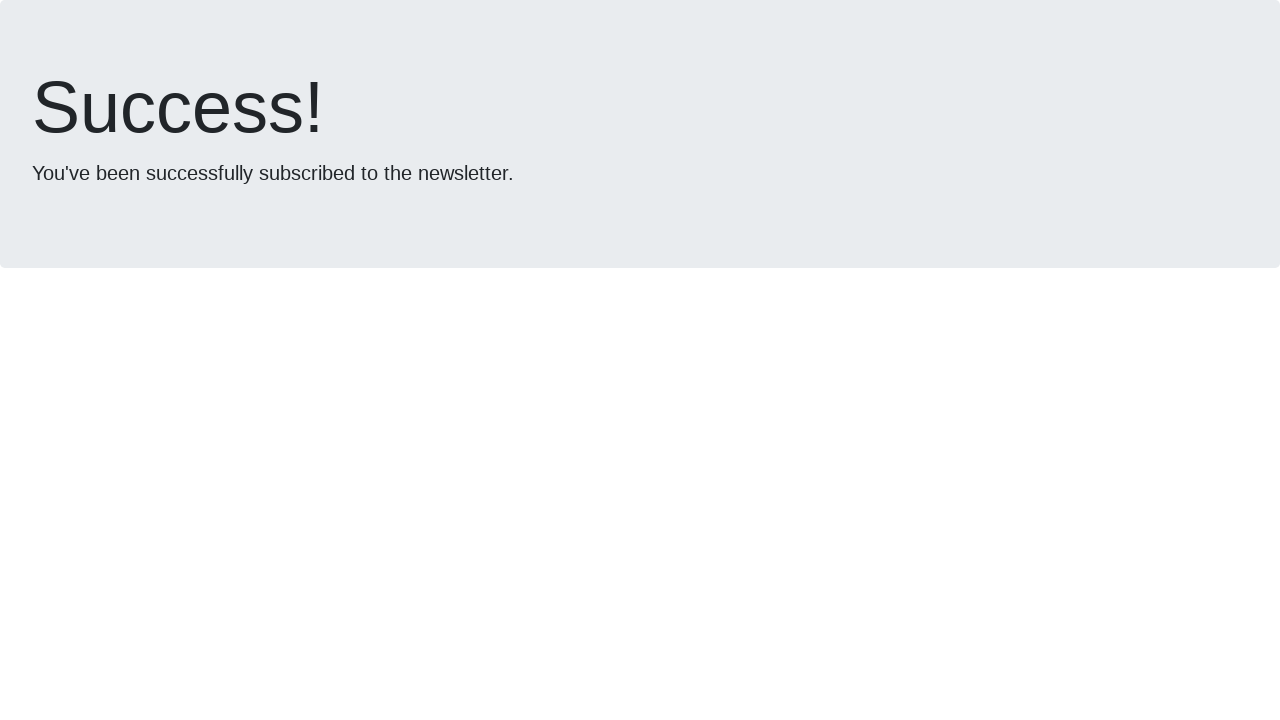

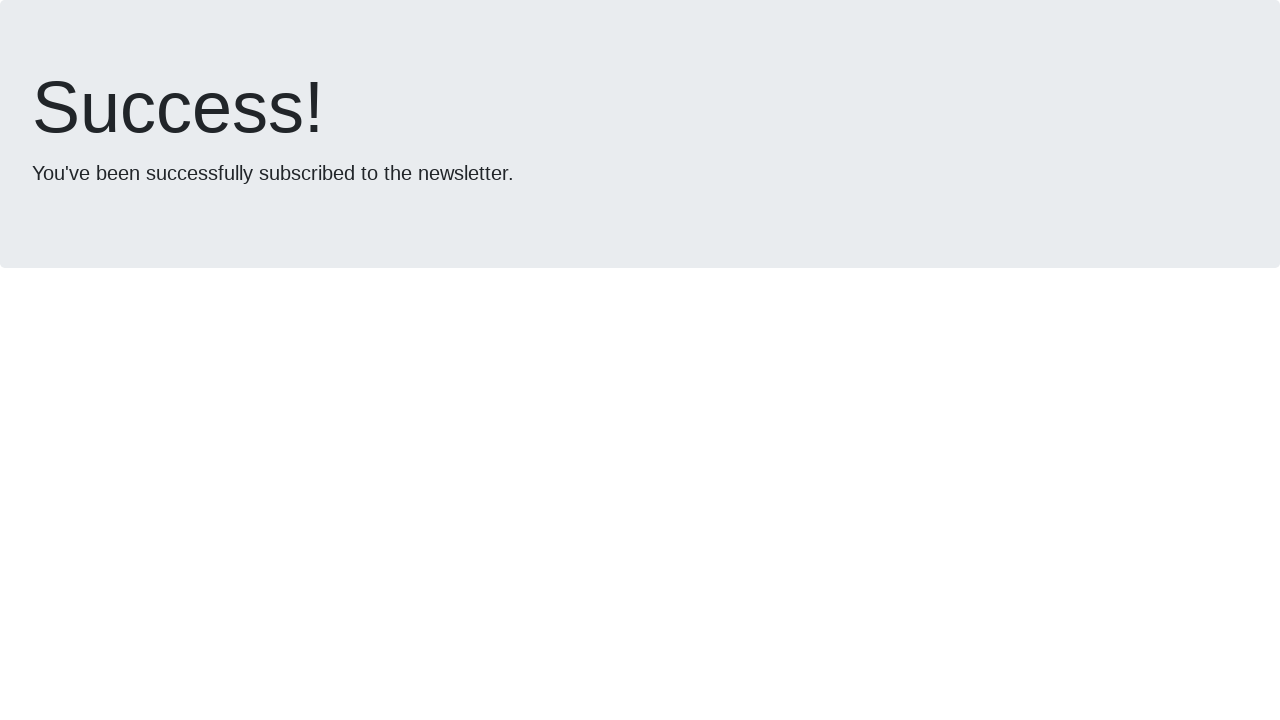